Tests Dynamic Controls by clicking Remove button, waiting for checkbox to disappear, then clicking Add to bring it back

Starting URL: https://the-internet.herokuapp.com

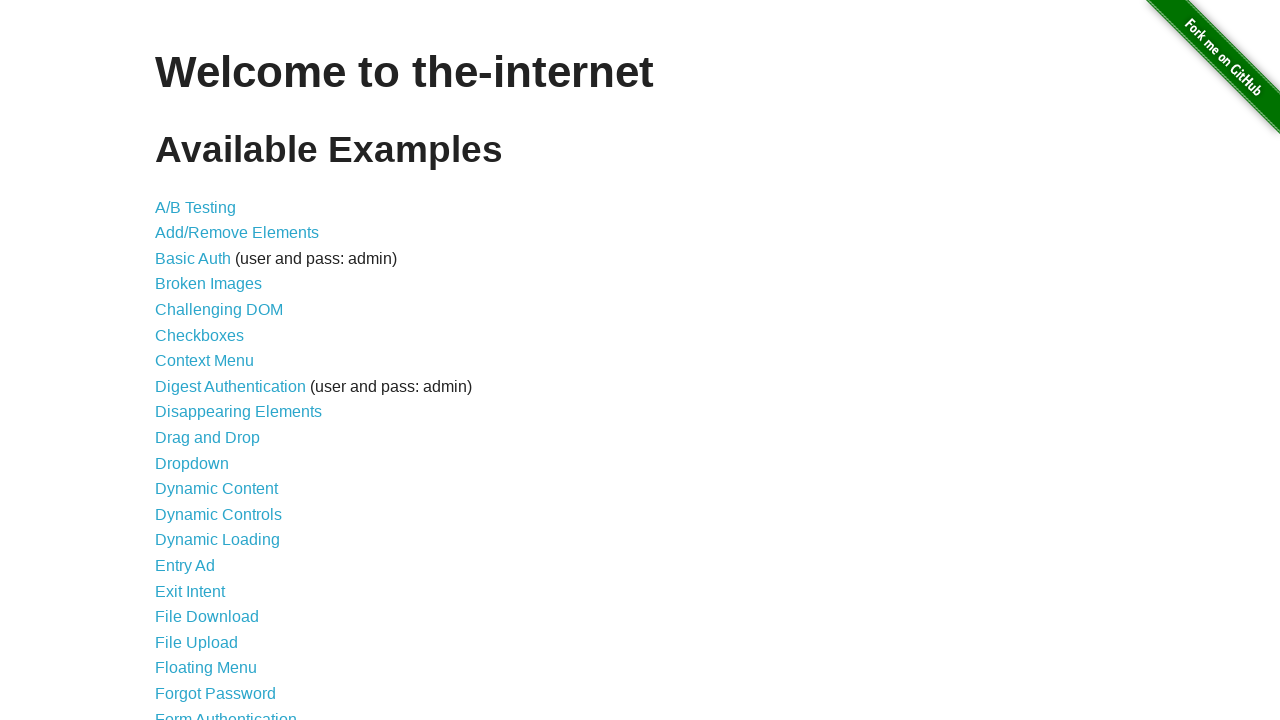

Clicked on Dynamic Controls link at (218, 514) on text=Dynamic Controls
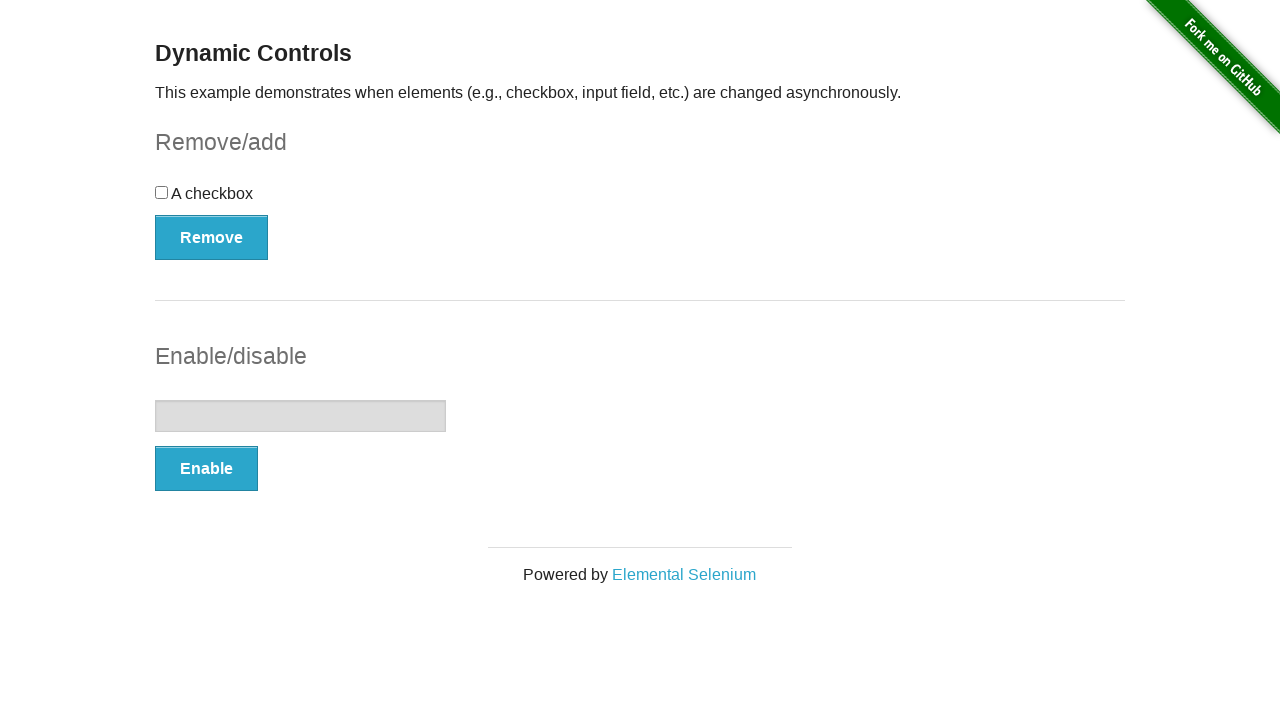

Dynamic Controls page loaded
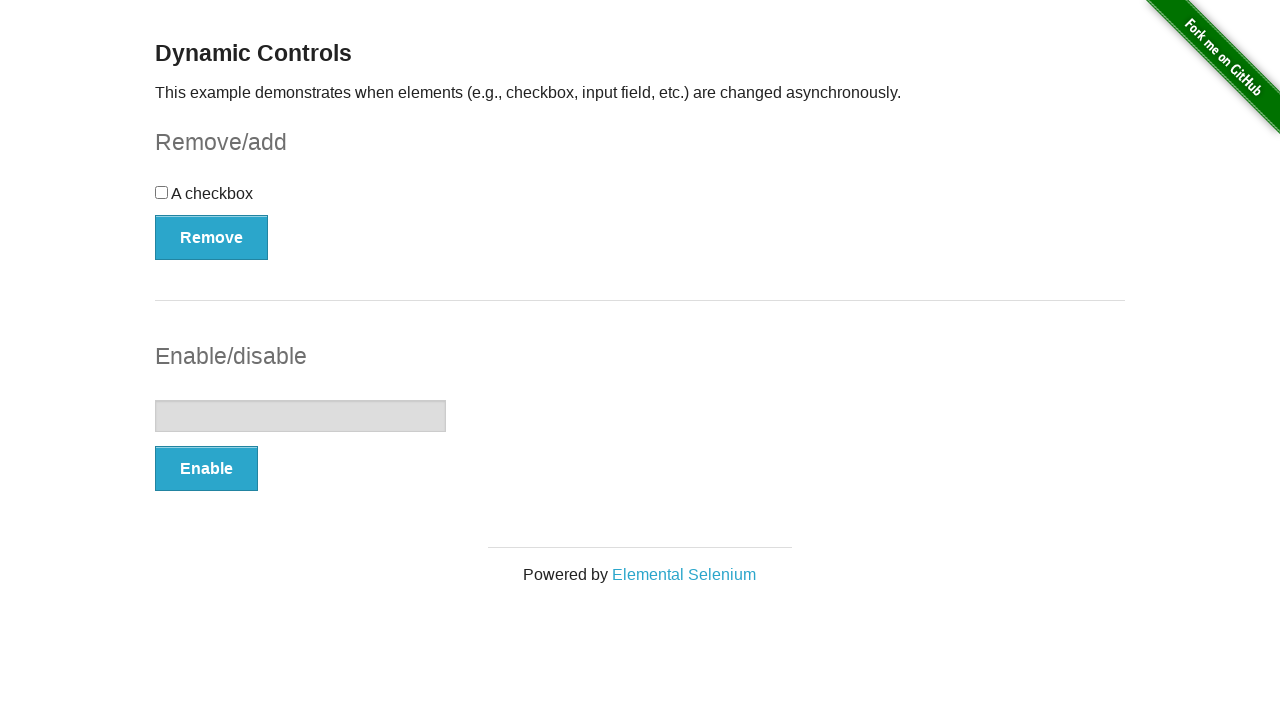

Clicked Remove button at (212, 237) on button:has-text('Remove')
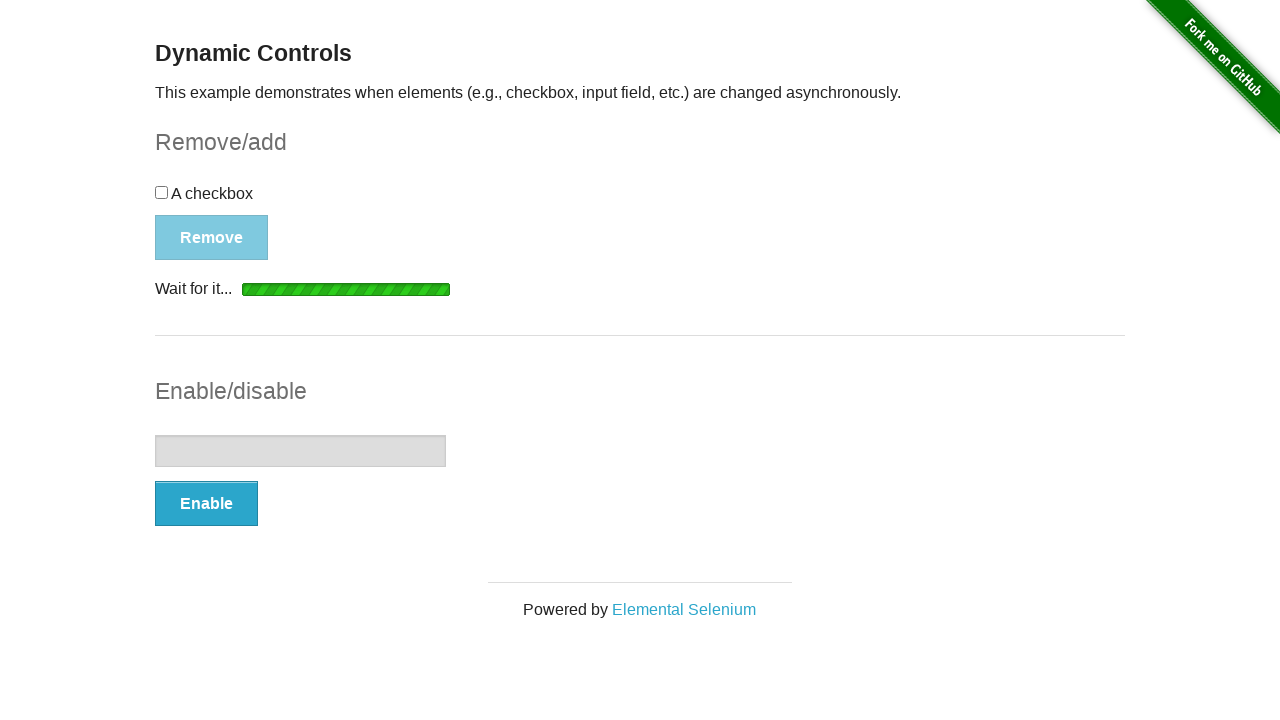

Loading indicator appeared
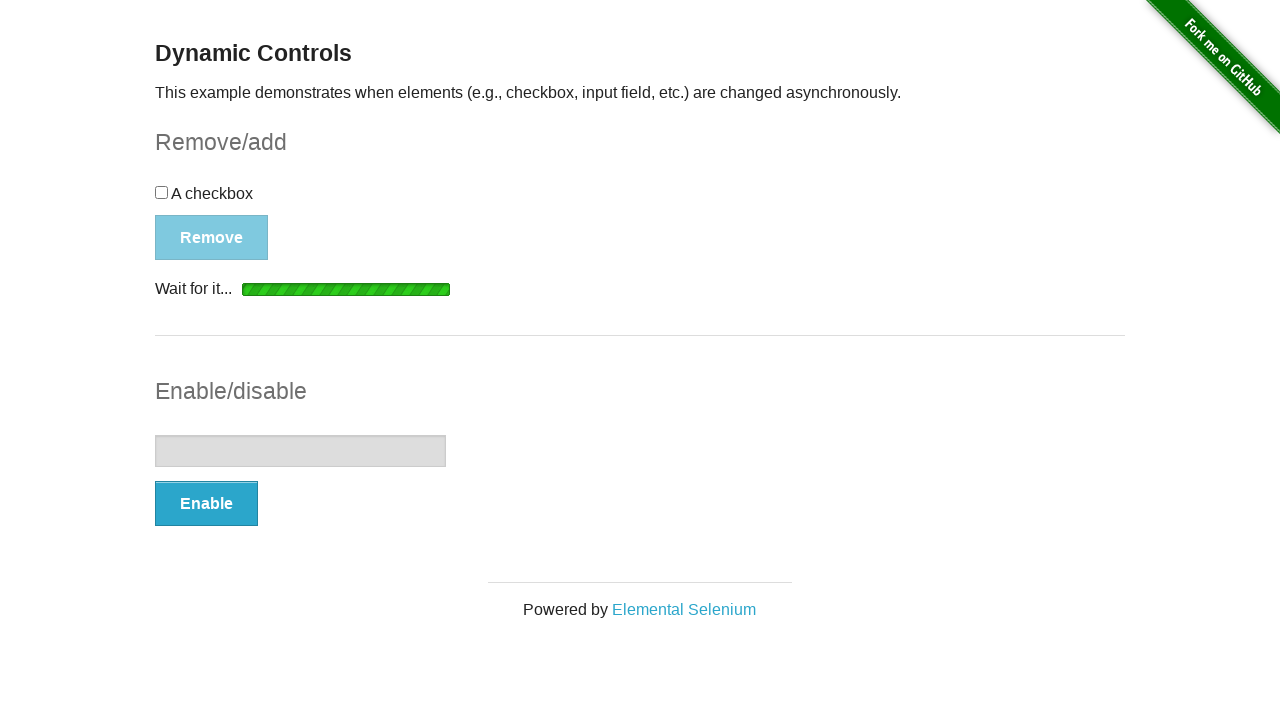

Checkbox disappeared and 'It's gone!' message appeared
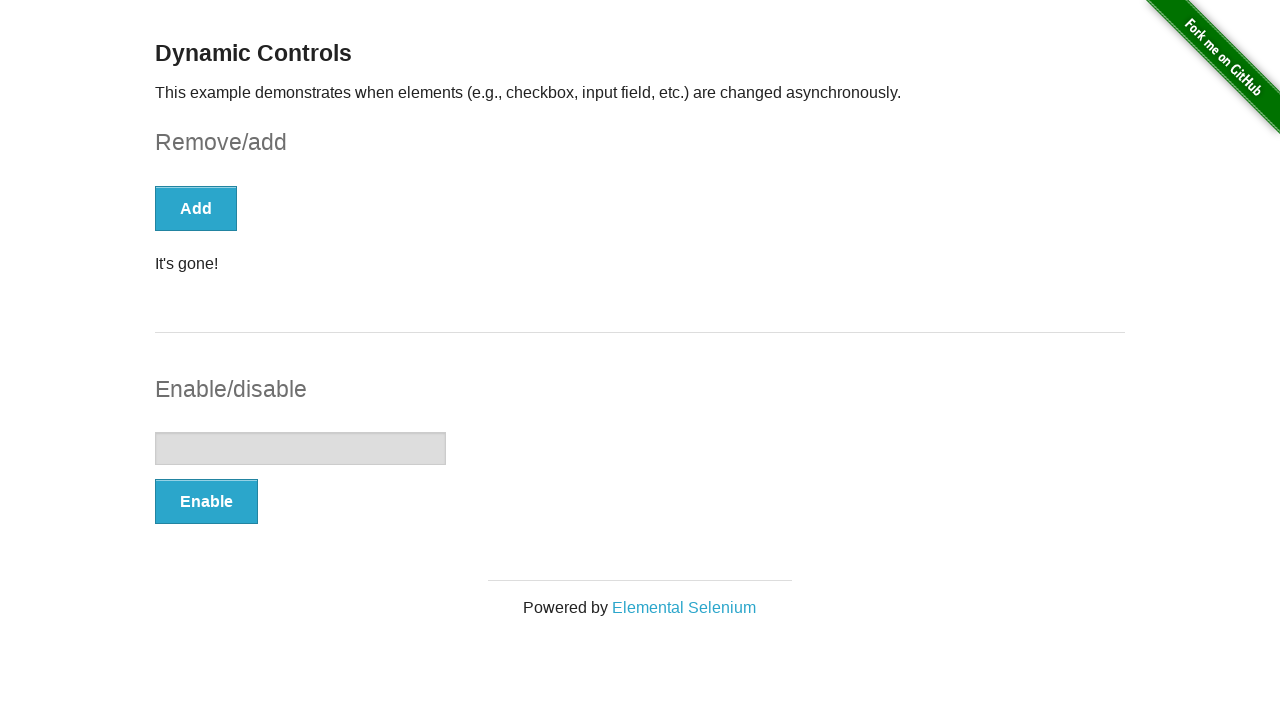

Clicked Add button at (196, 208) on button:has-text('Add')
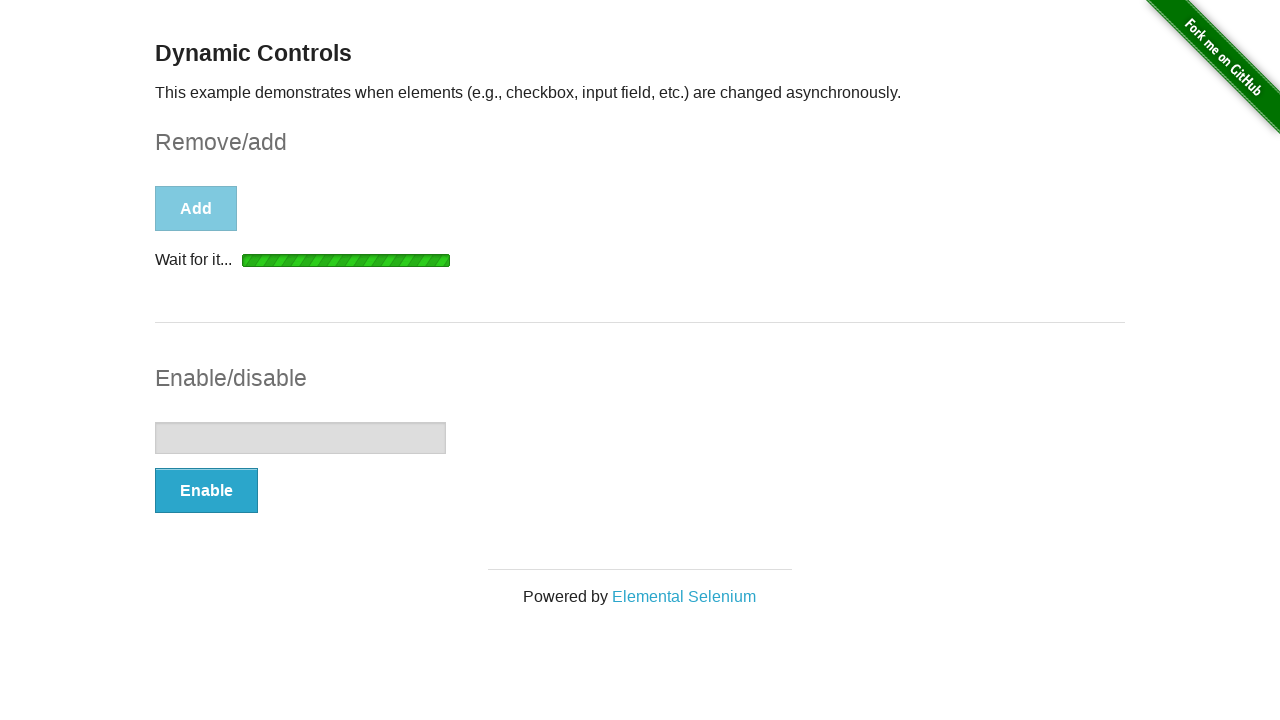

Loading indicator appeared
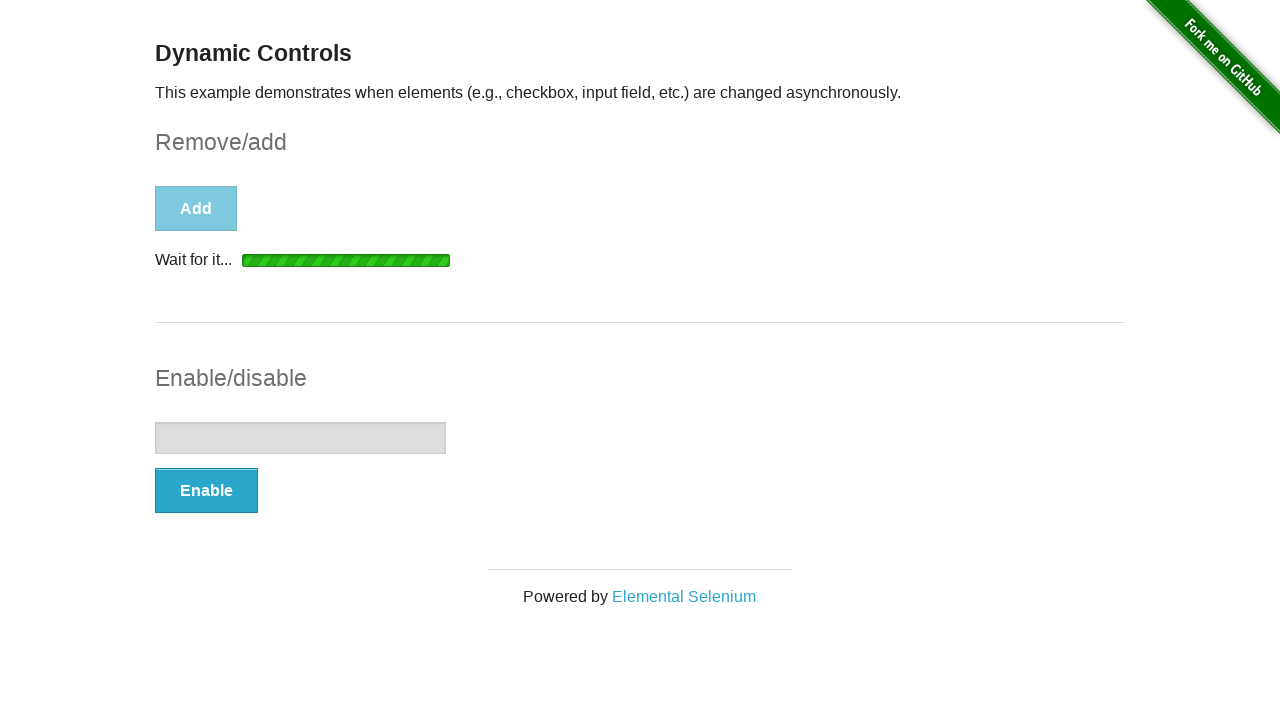

"It's back!" message appeared
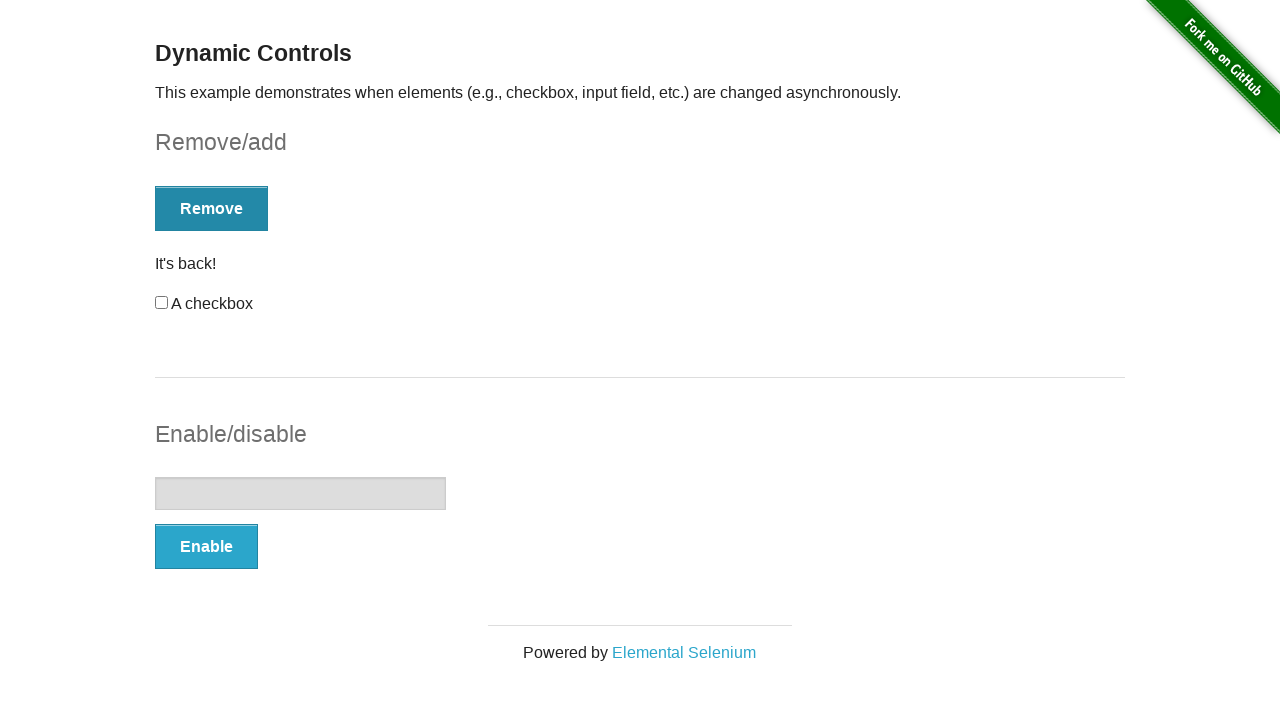

Checkbox reappeared successfully
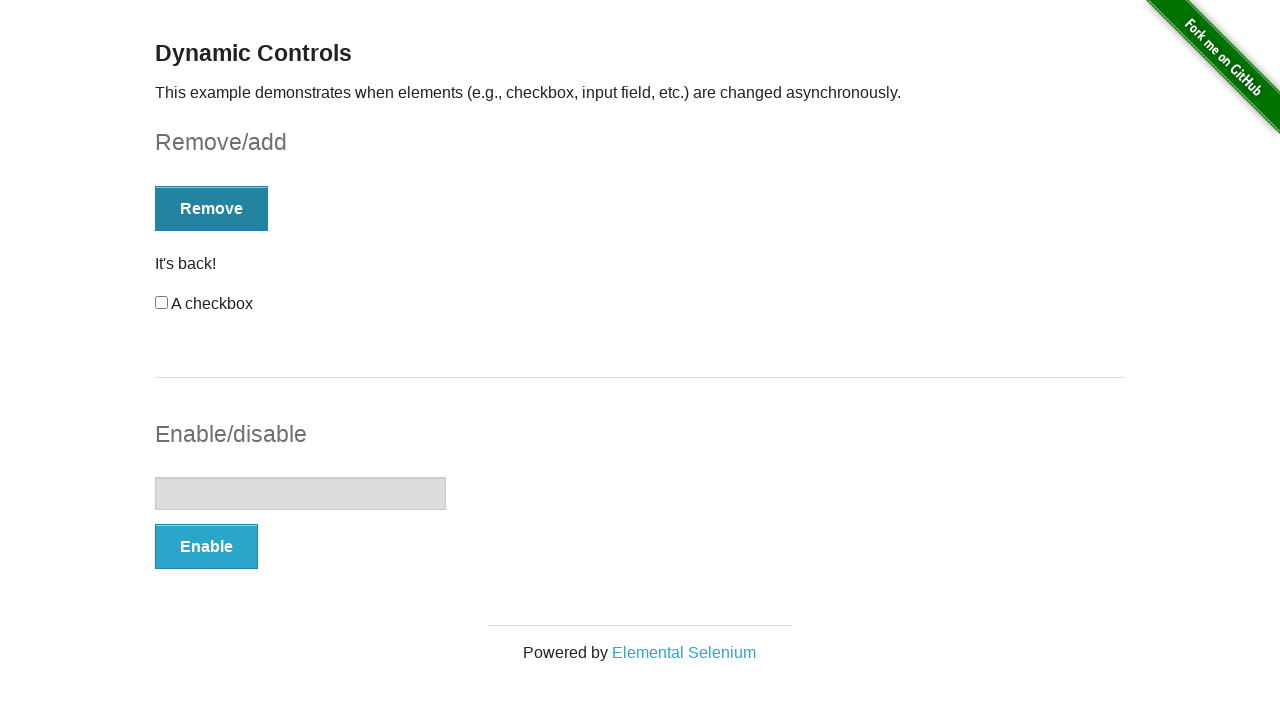

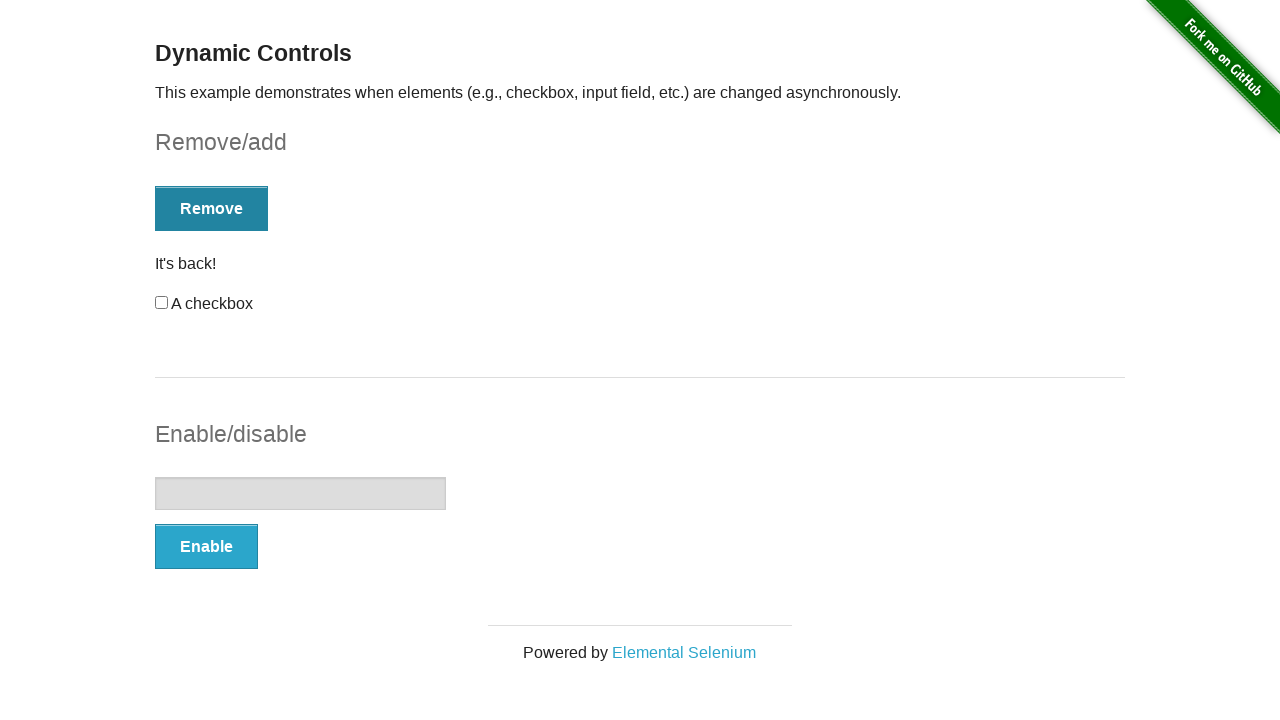